Tests that edits are cancelled when pressing the Escape key.

Starting URL: https://demo.playwright.dev/todomvc

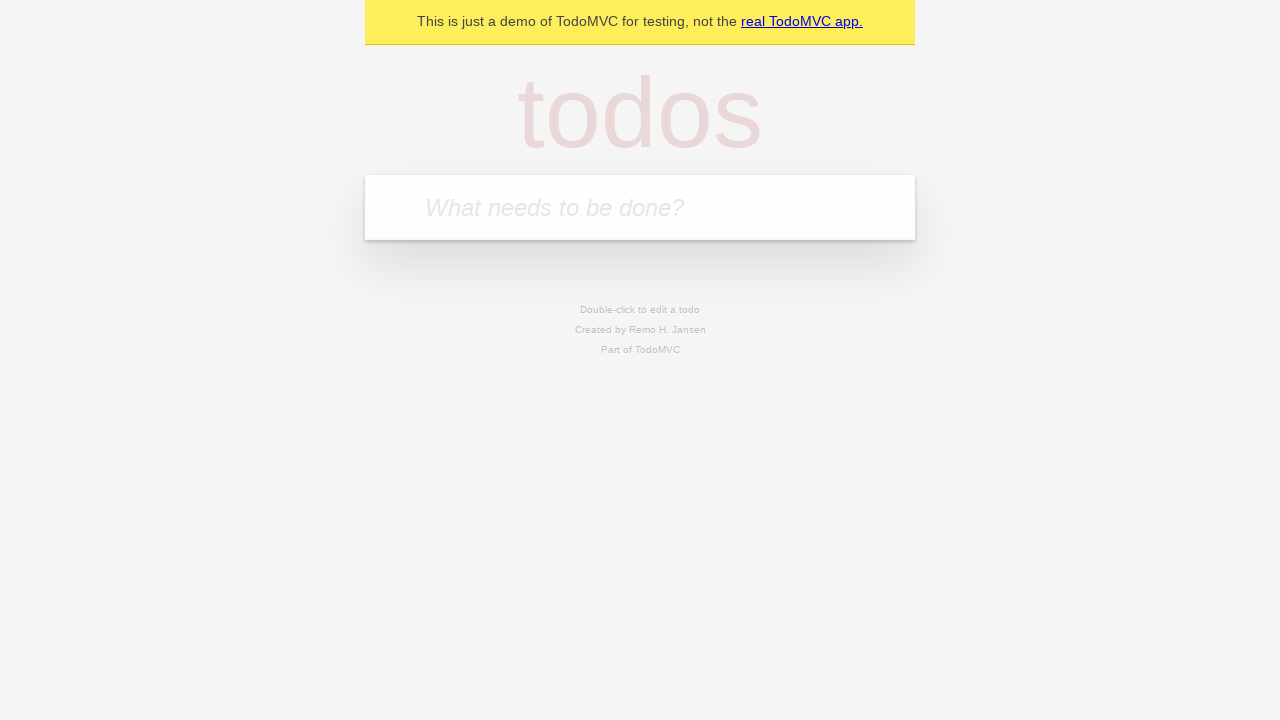

Filled first todo input with 'buy some cheese' on internal:attr=[placeholder="What needs to be done?"i]
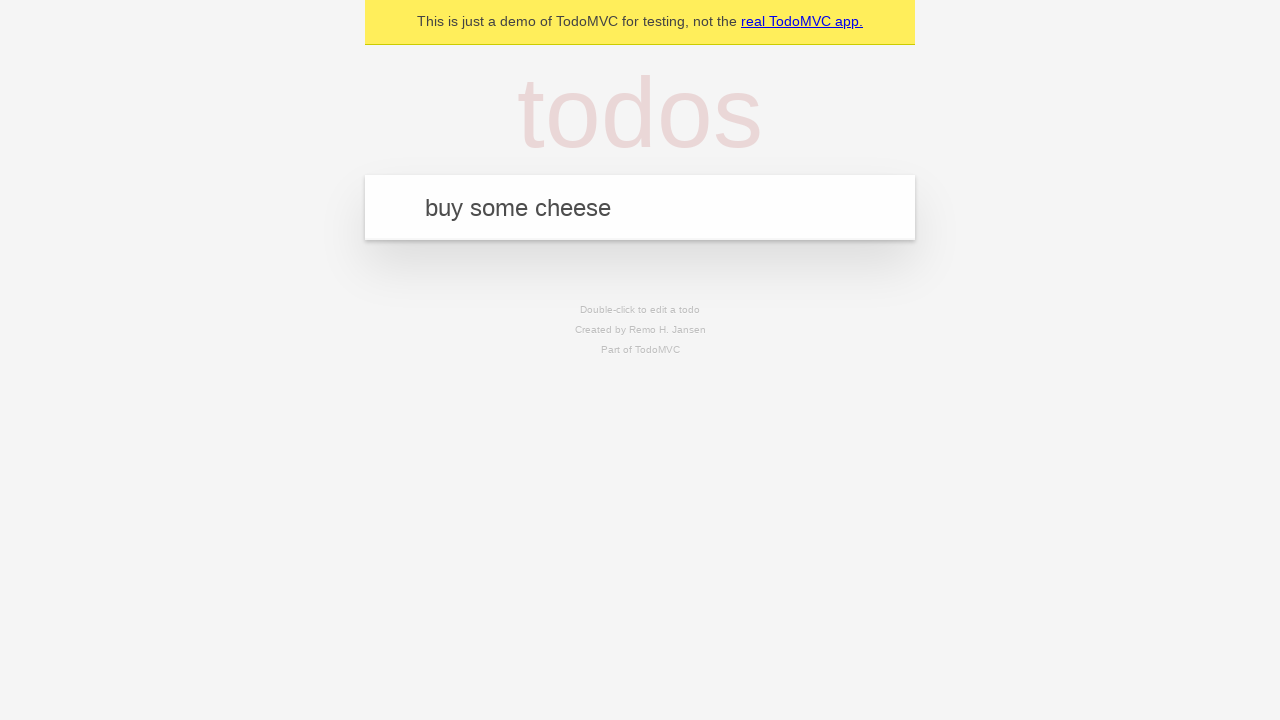

Pressed Enter to create first todo on internal:attr=[placeholder="What needs to be done?"i]
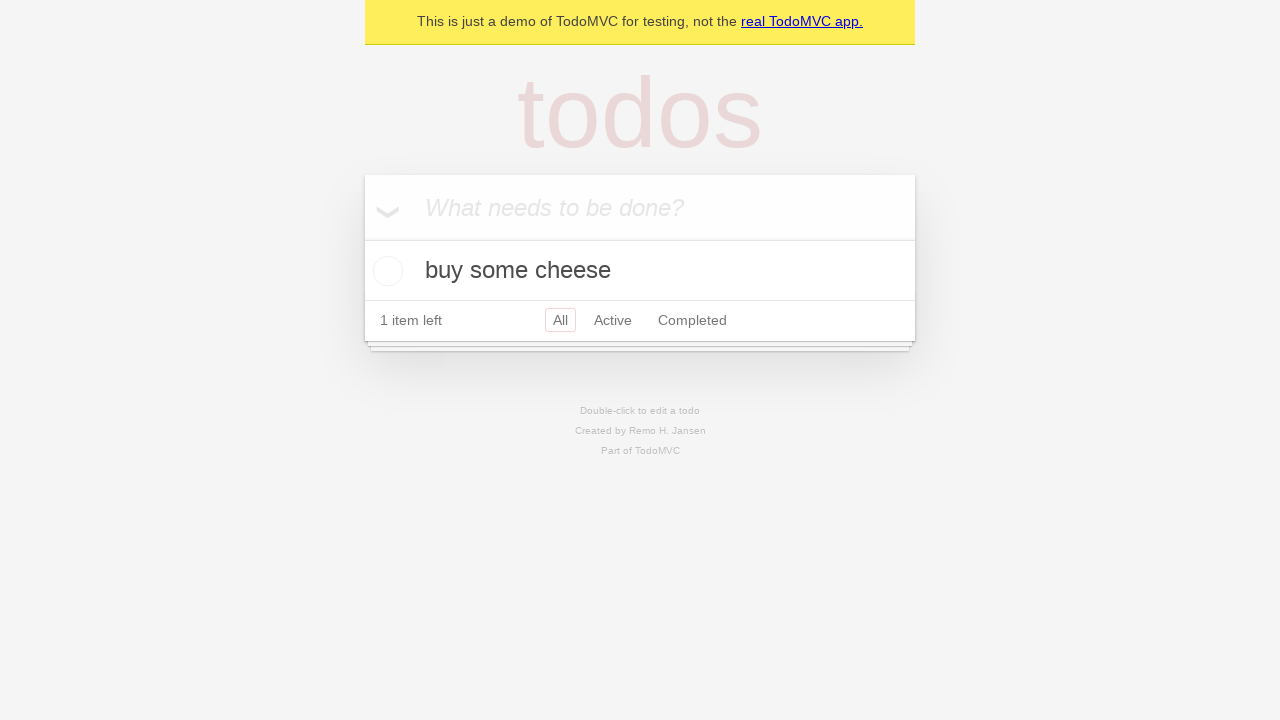

Filled second todo input with 'feed the cat' on internal:attr=[placeholder="What needs to be done?"i]
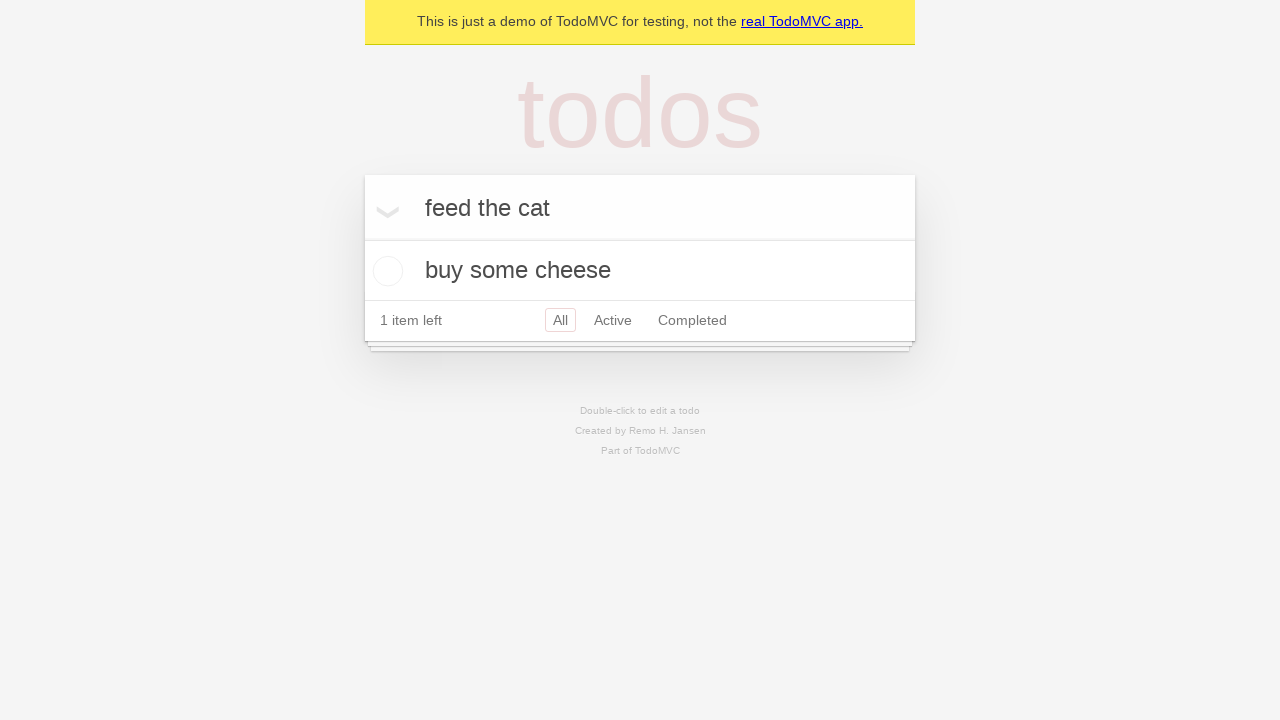

Pressed Enter to create second todo on internal:attr=[placeholder="What needs to be done?"i]
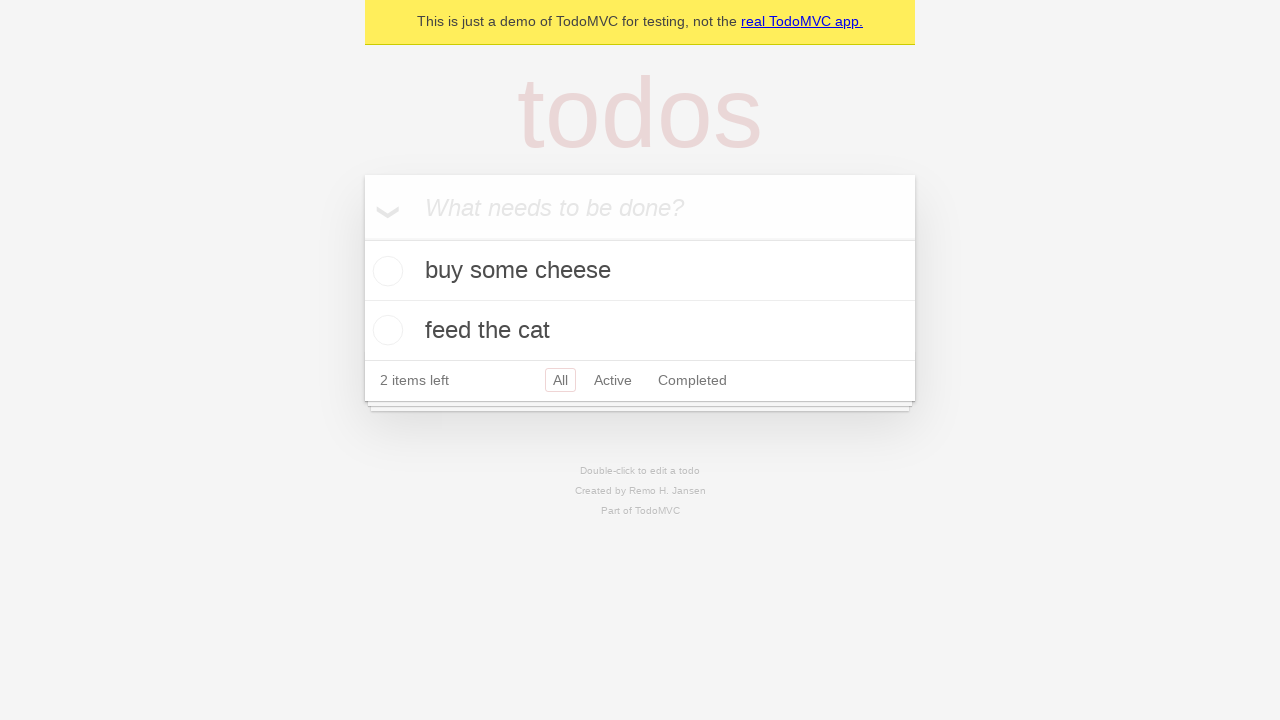

Filled third todo input with 'book a doctors appointment' on internal:attr=[placeholder="What needs to be done?"i]
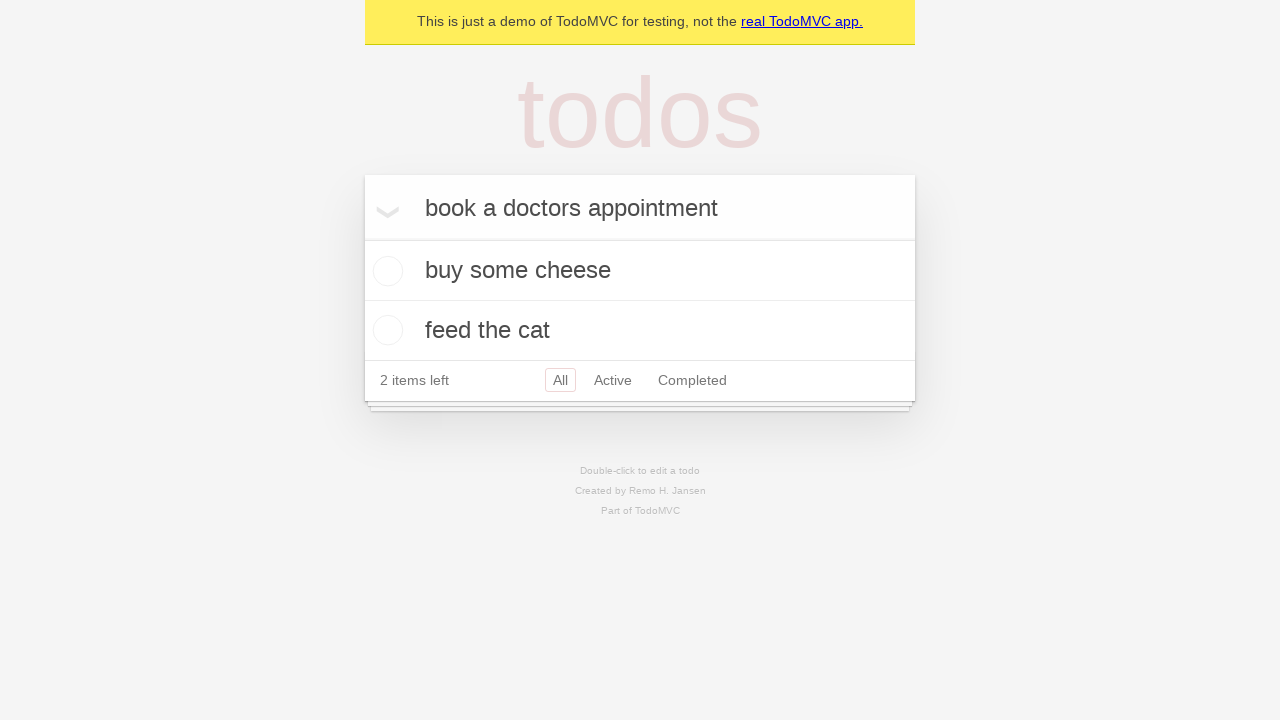

Pressed Enter to create third todo on internal:attr=[placeholder="What needs to be done?"i]
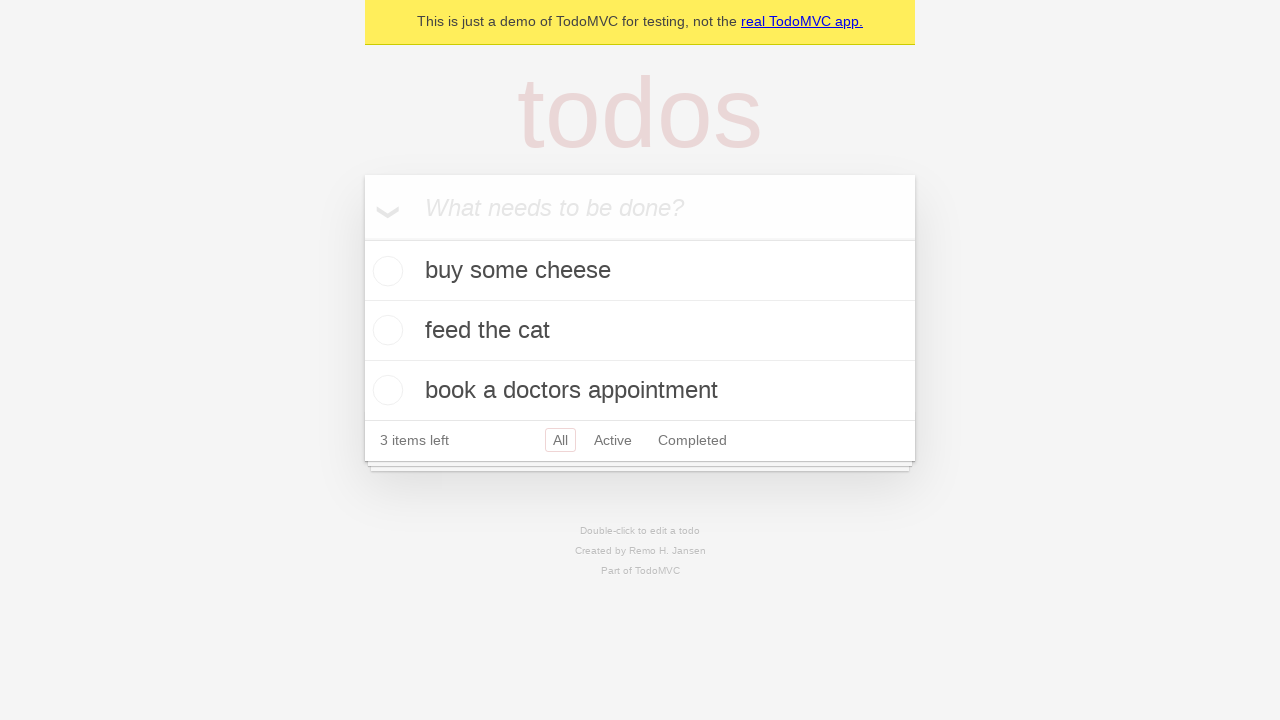

Waited for all 3 todos to be created
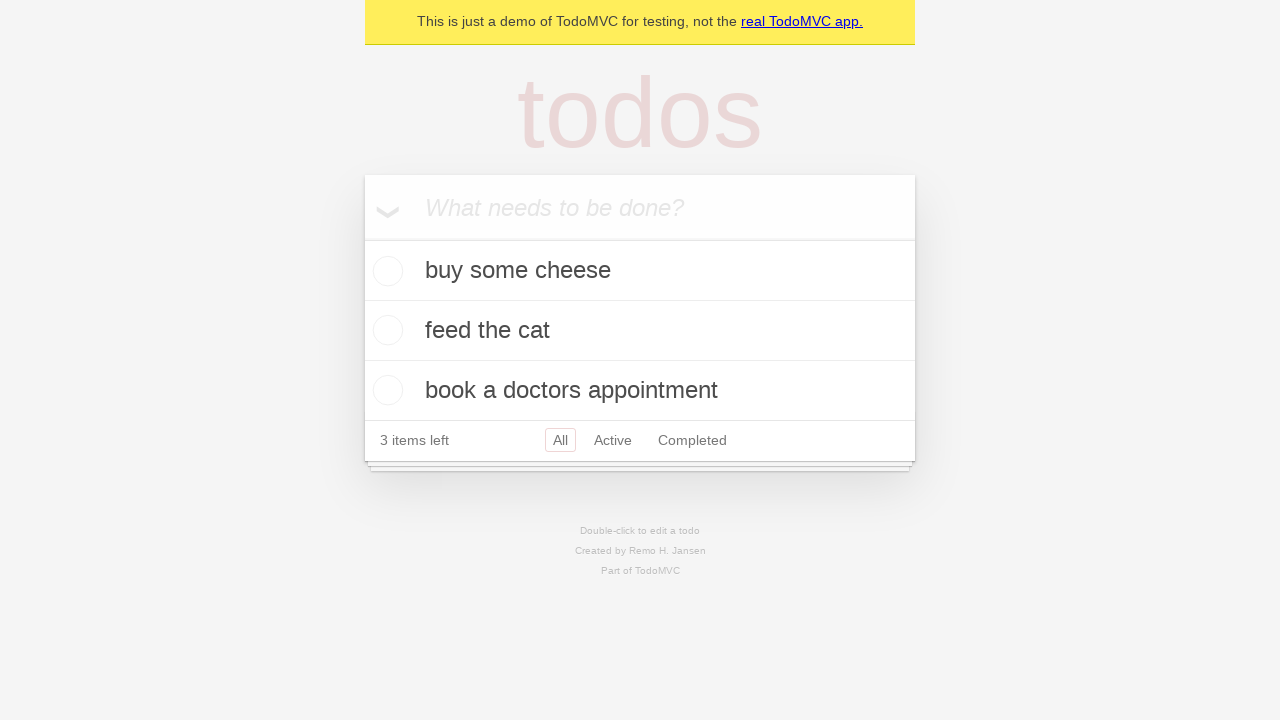

Double-clicked second todo item to enter edit mode at (640, 331) on internal:testid=[data-testid="todo-item"s] >> nth=1
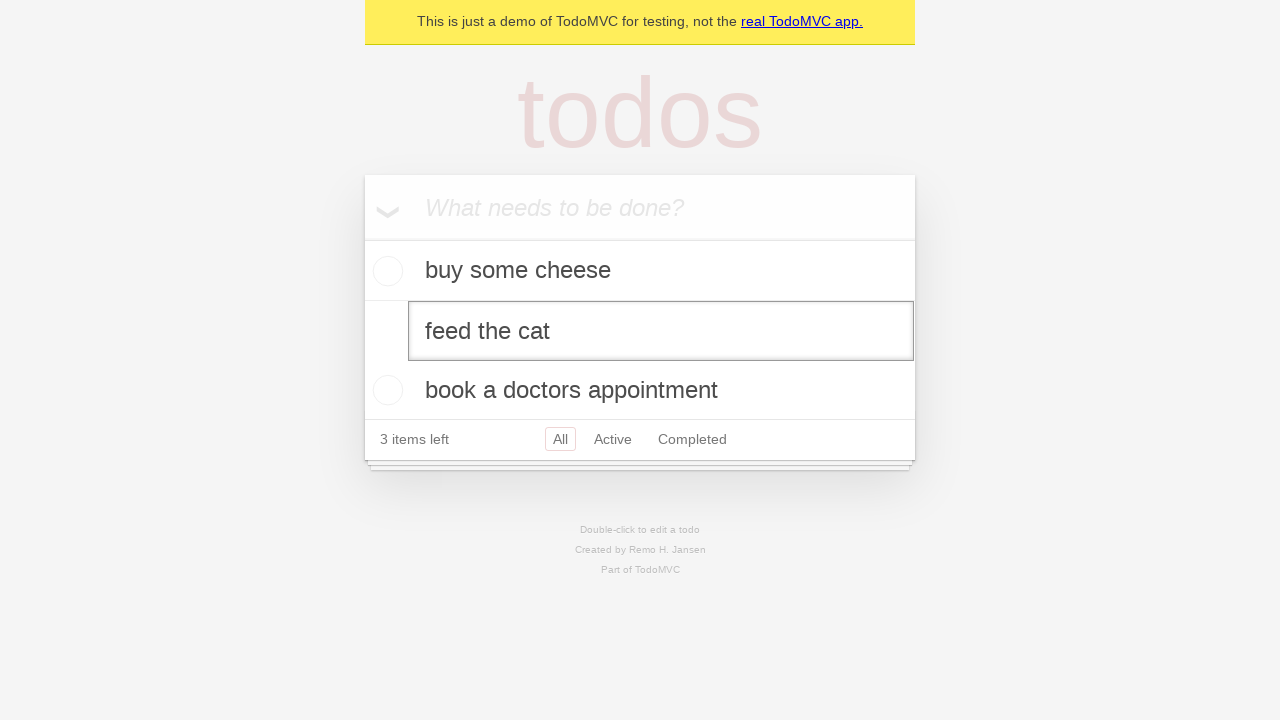

Changed todo text to 'buy some sausages' on internal:testid=[data-testid="todo-item"s] >> nth=1 >> internal:role=textbox[nam
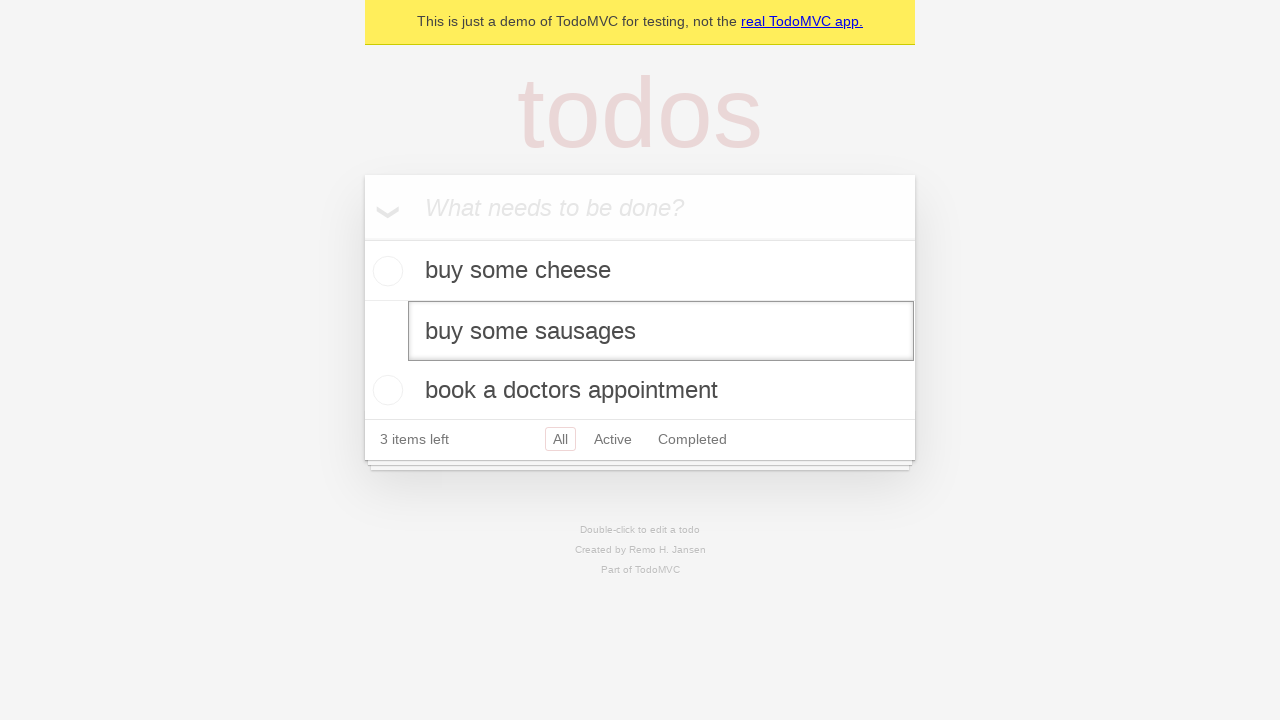

Pressed Escape to cancel edit without saving on internal:testid=[data-testid="todo-item"s] >> nth=1 >> internal:role=textbox[nam
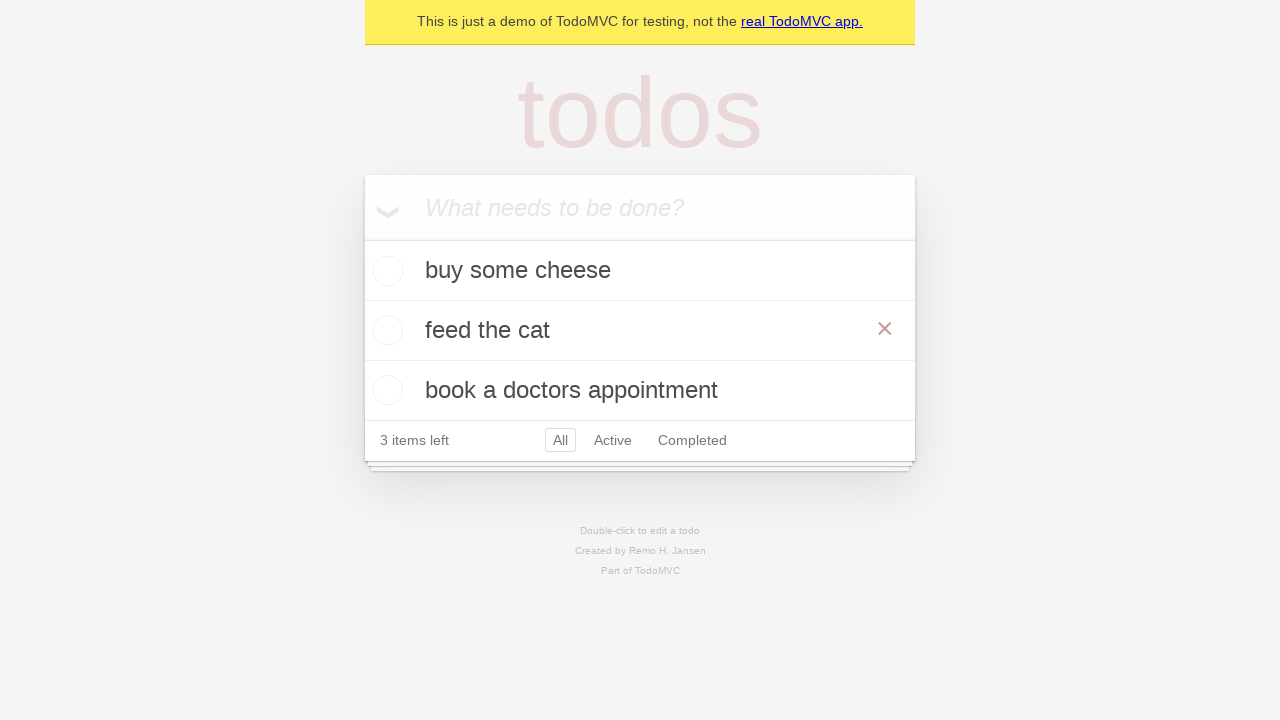

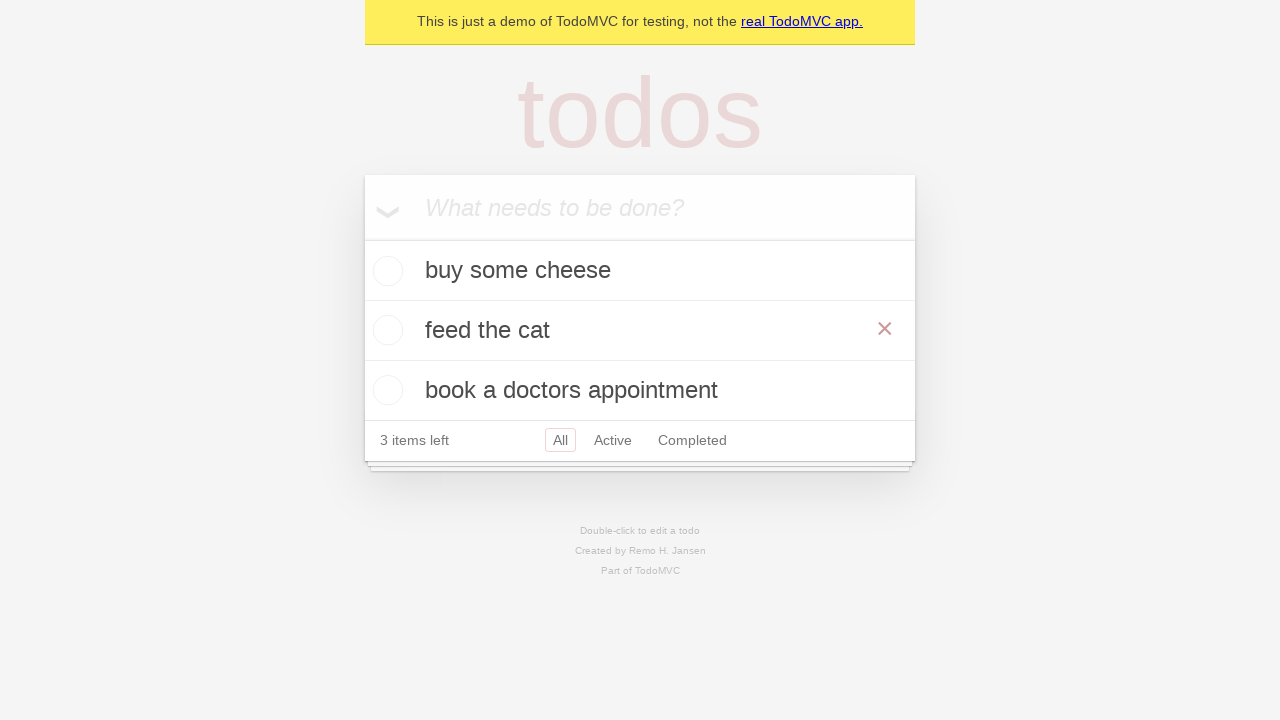